Tests calendar popup functionality by clicking on a date picker input to open the calendar widget

Starting URL: https://www.hyrtutorials.com/p/calendar-practice.html

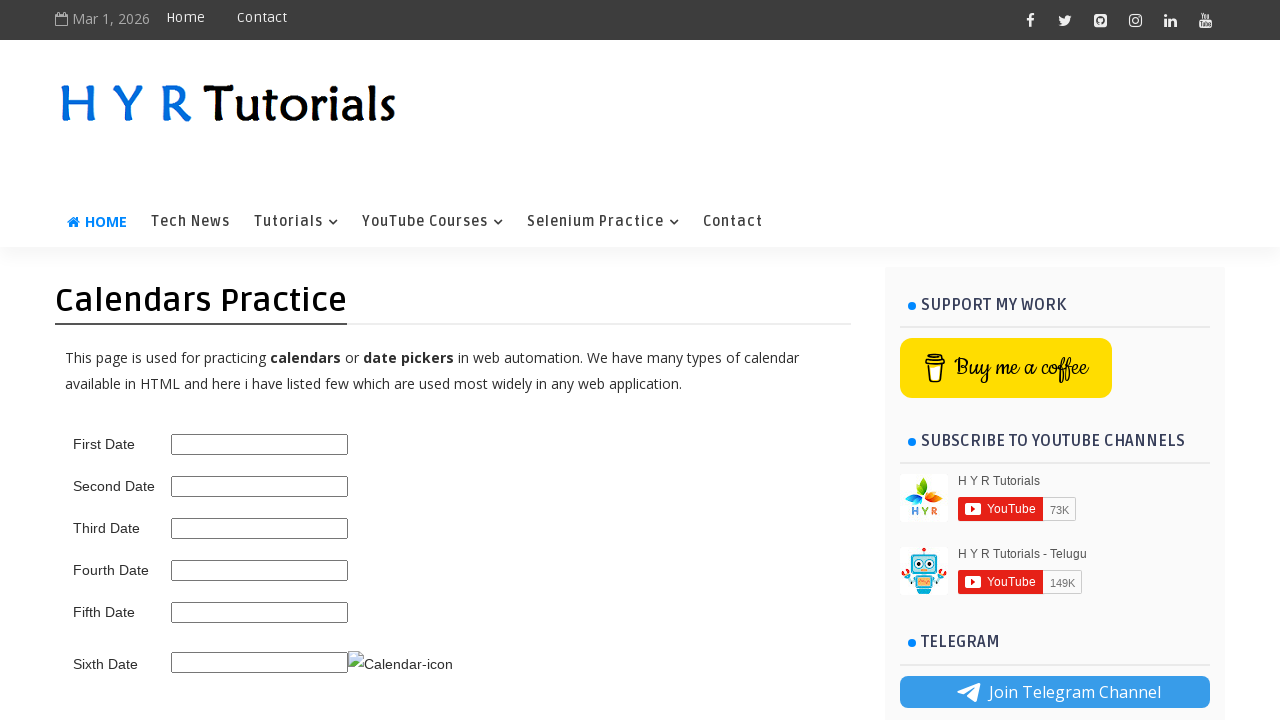

Clicked on the first date picker input to open calendar widget at (260, 444) on #first_date_picker
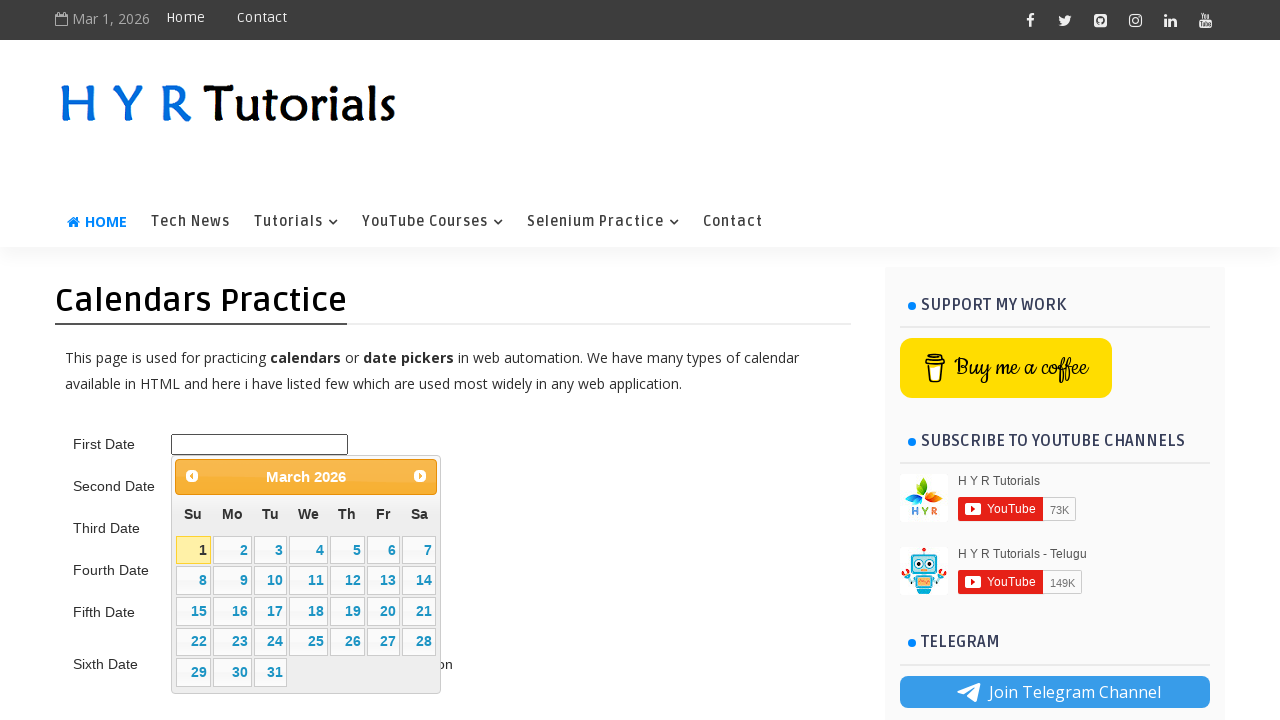

Calendar popup appeared and is now visible
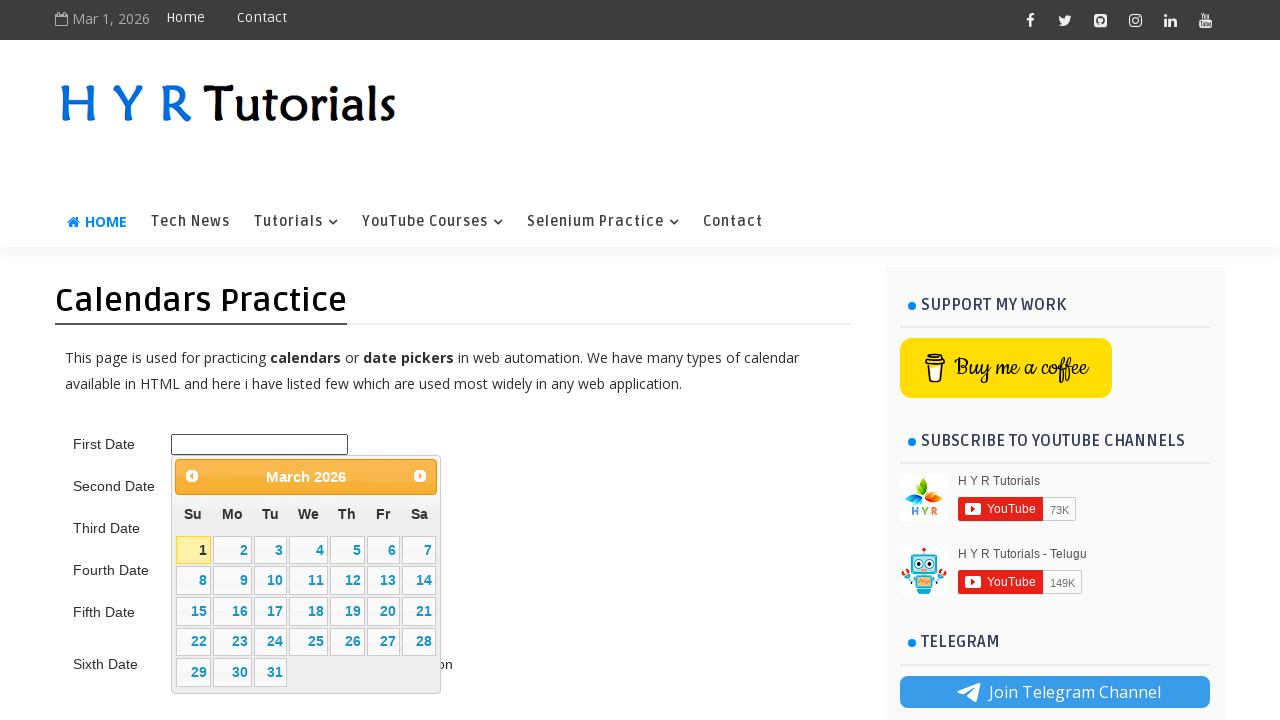

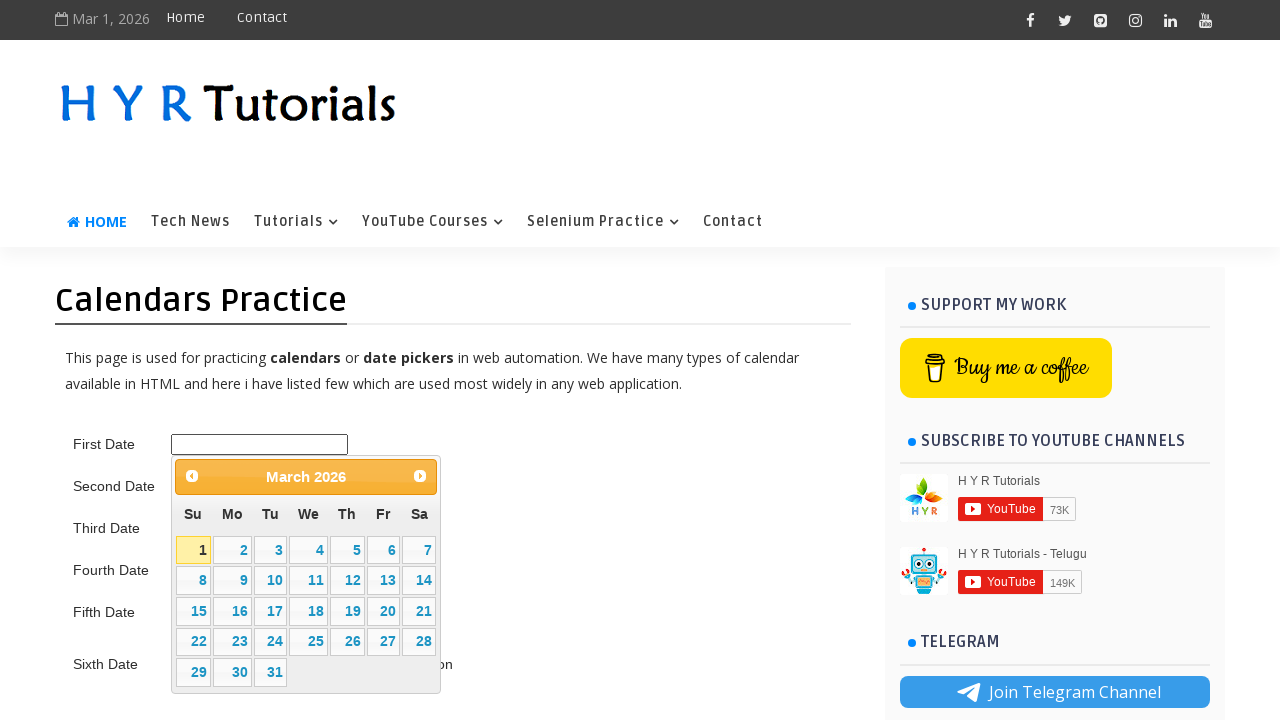